Tests simple alert by clicking alert button and accepting the dialog

Starting URL: https://demoqa.com/alerts

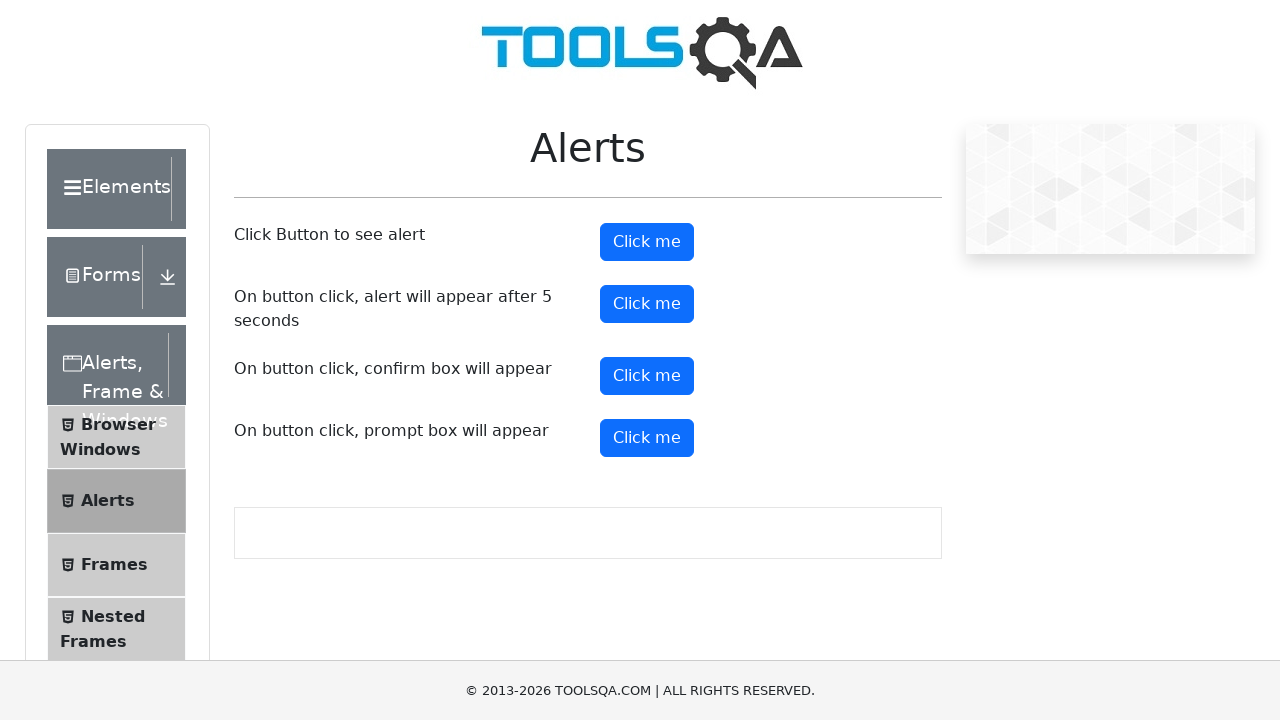

Set up dialog handler to accept alerts
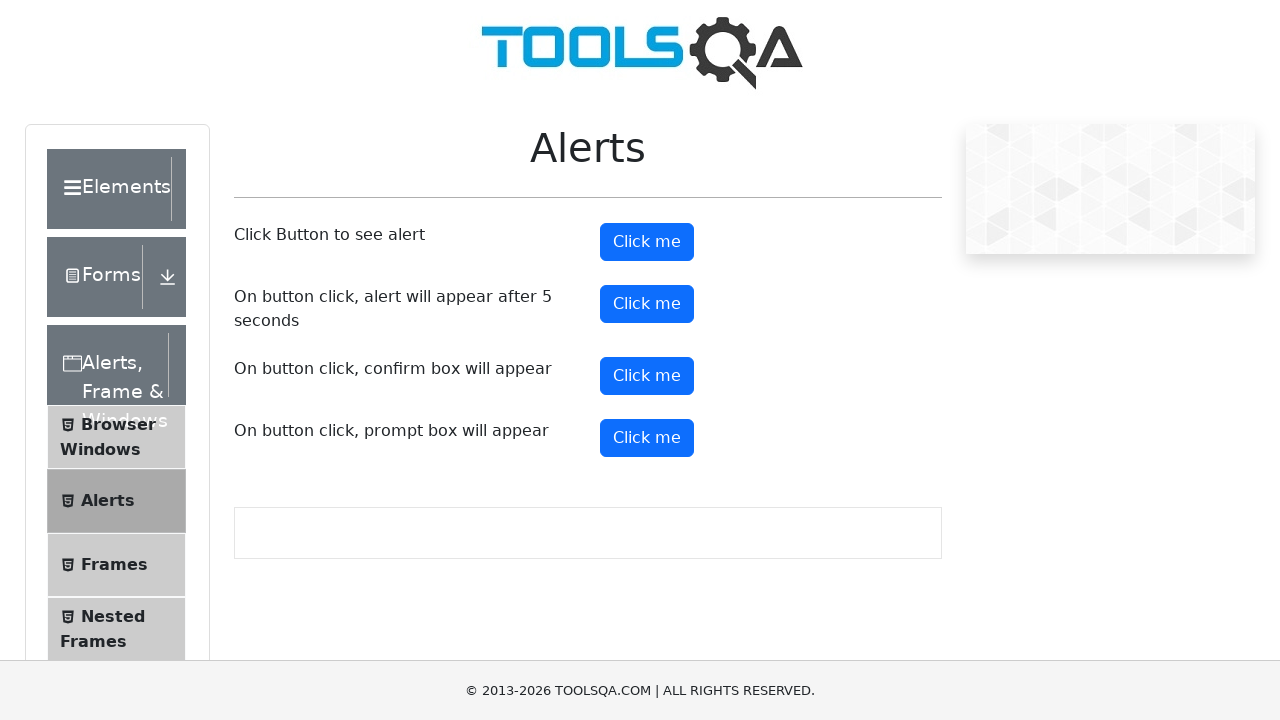

Clicked simple alert button at (647, 242) on #alertButton
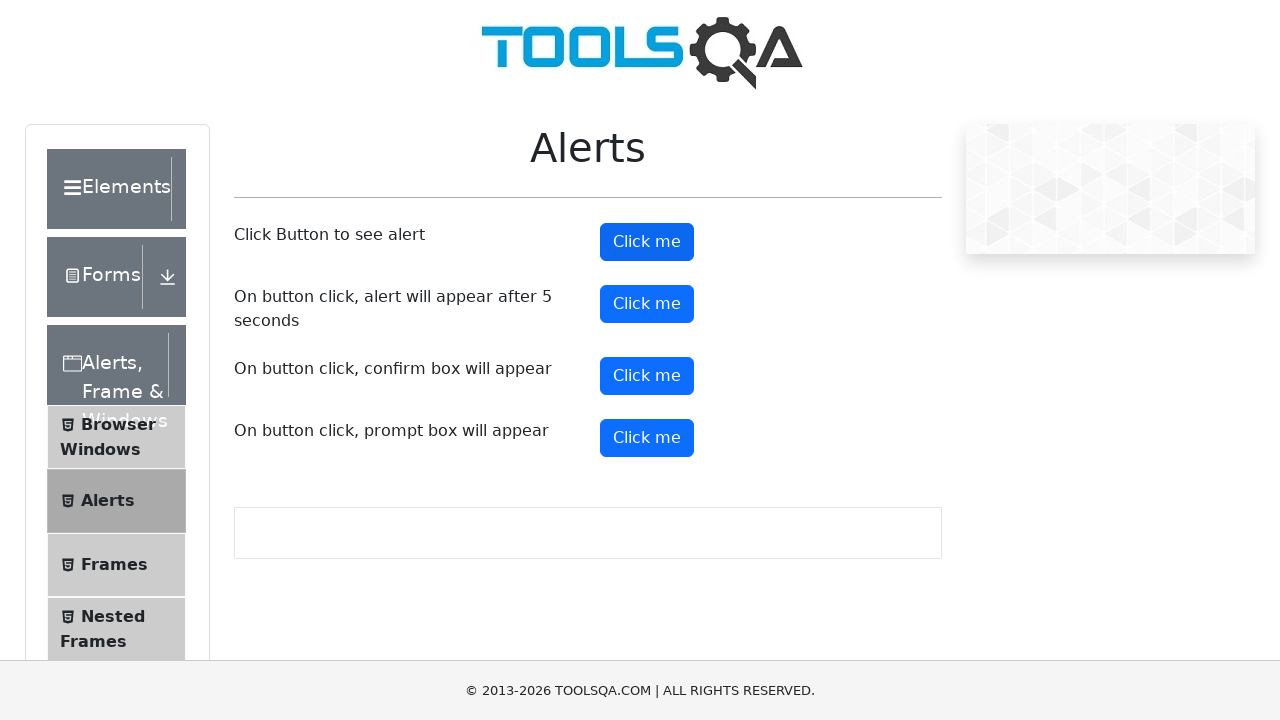

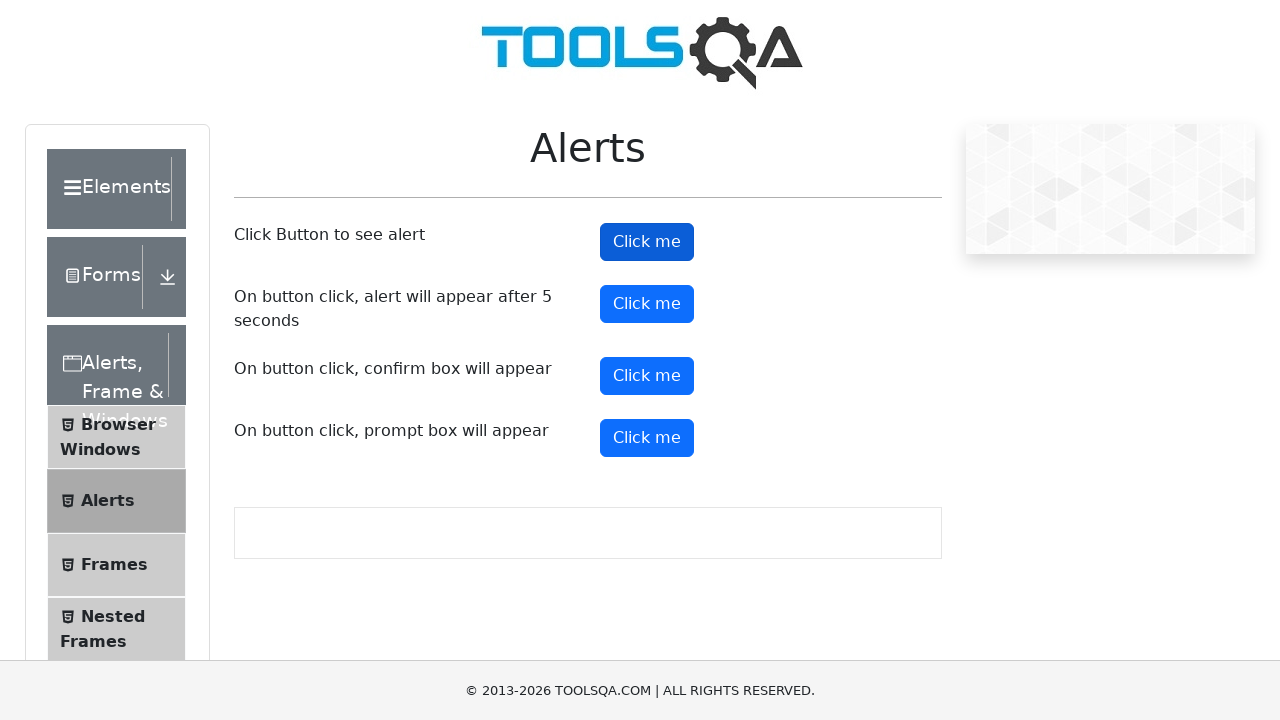